Tests the search functionality on the PROS lab website by clicking the search toggle, activating the search field, and entering a search query

Starting URL: http://pros.unicam.it/

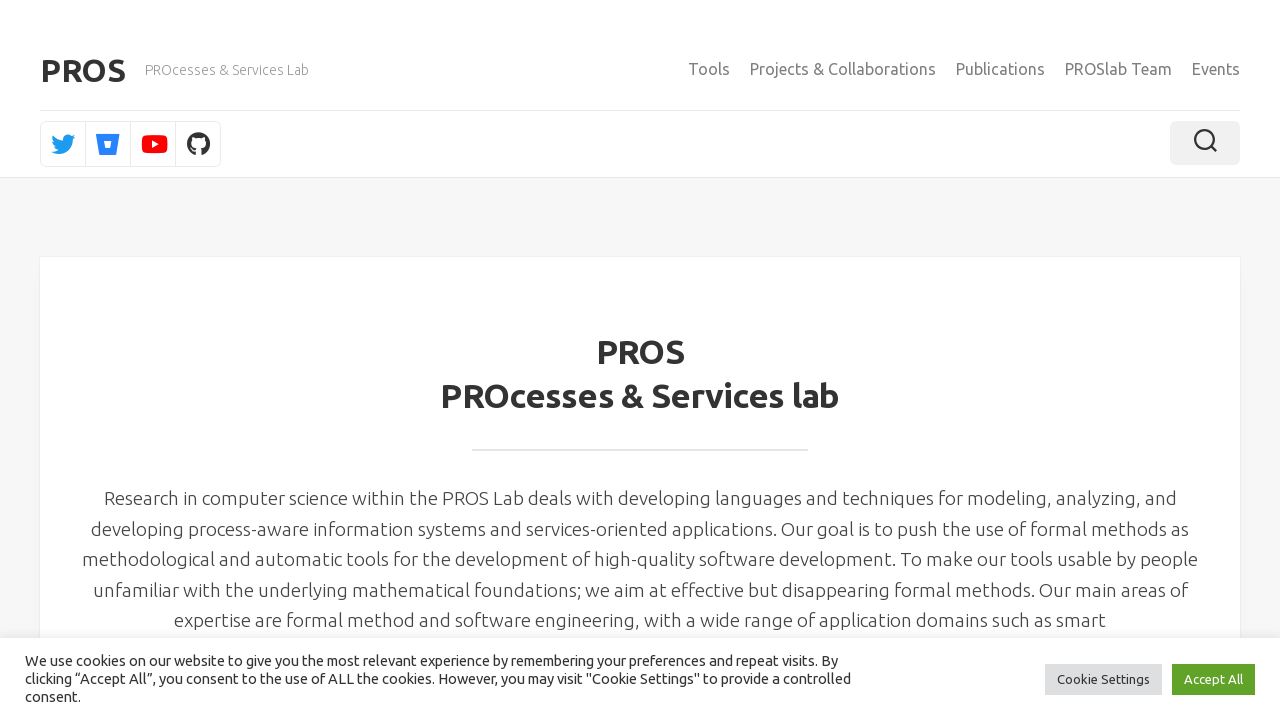

Clicked search toggle button to activate search functionality at (1205, 143) on .toggle-search
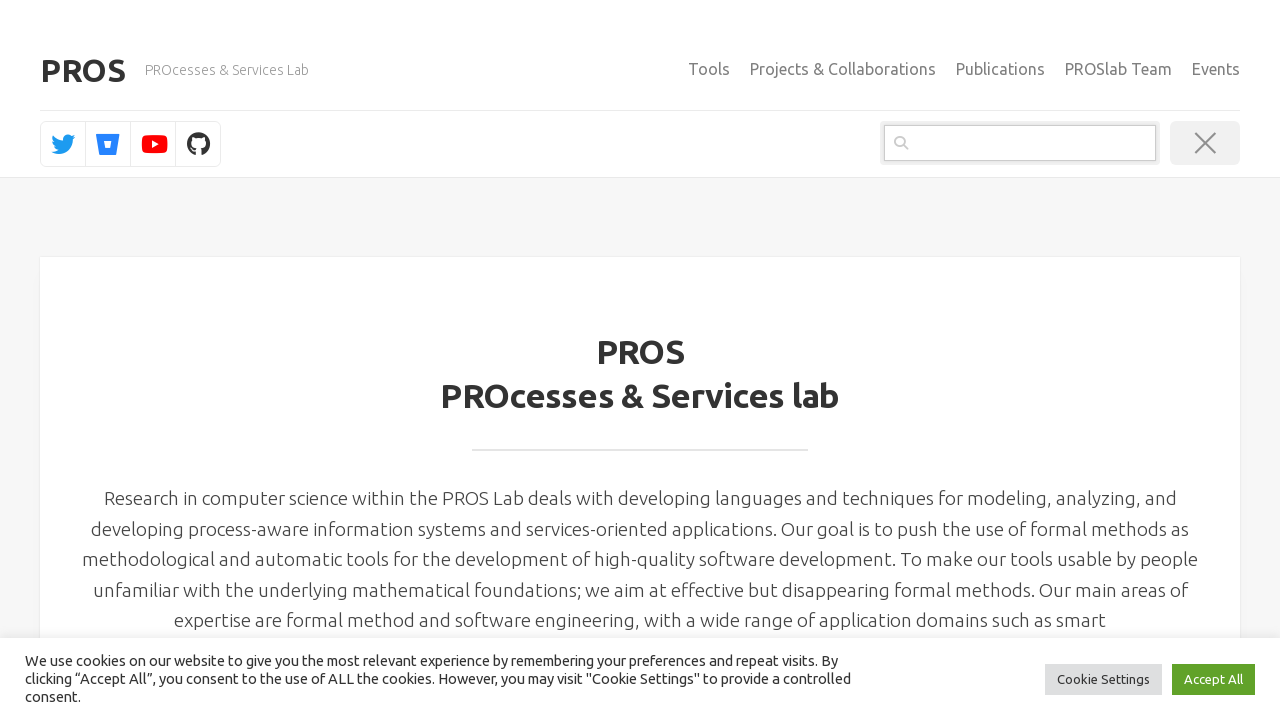

Clicked on search input field to activate it at (1020, 143) on .search
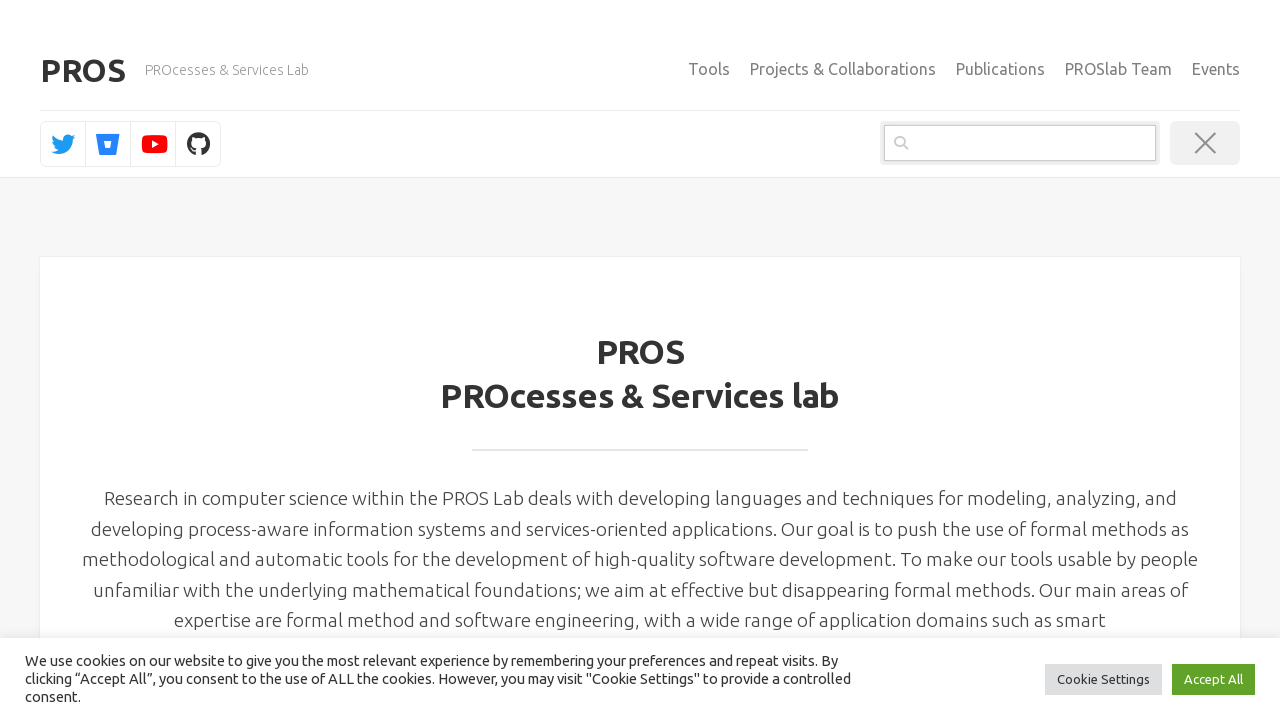

Entered search query 'bprove' into the search field on .search
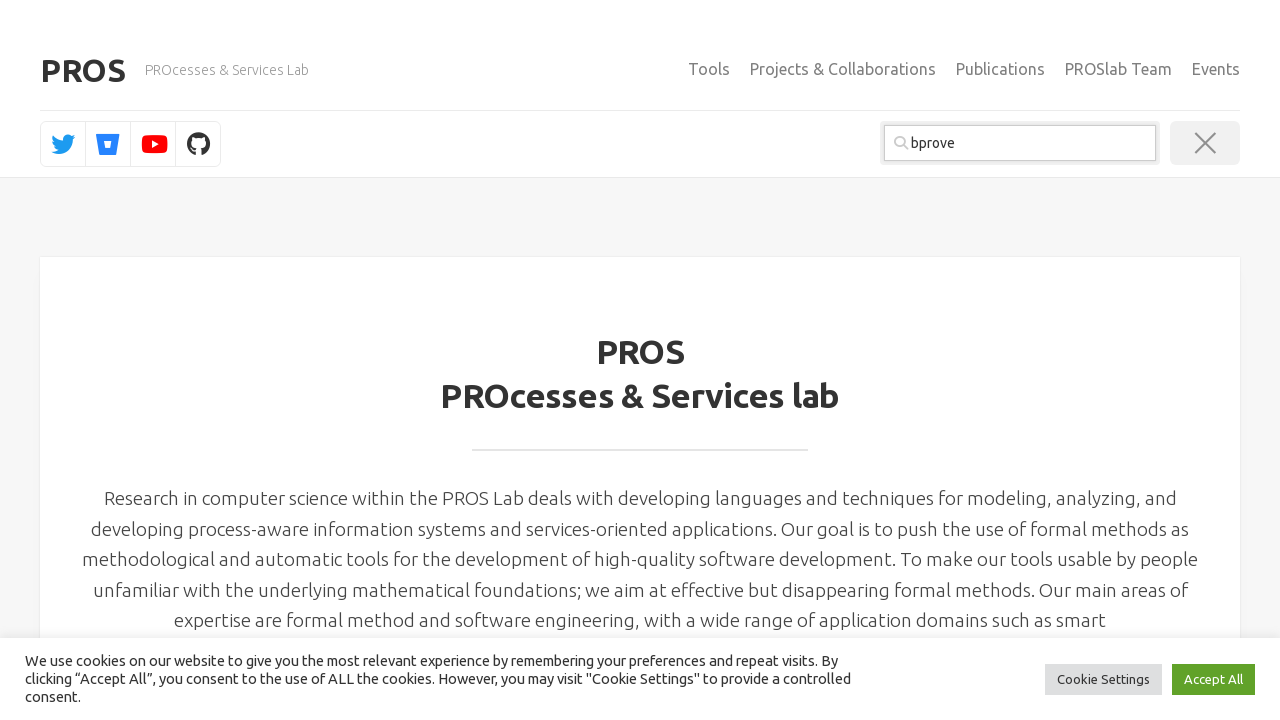

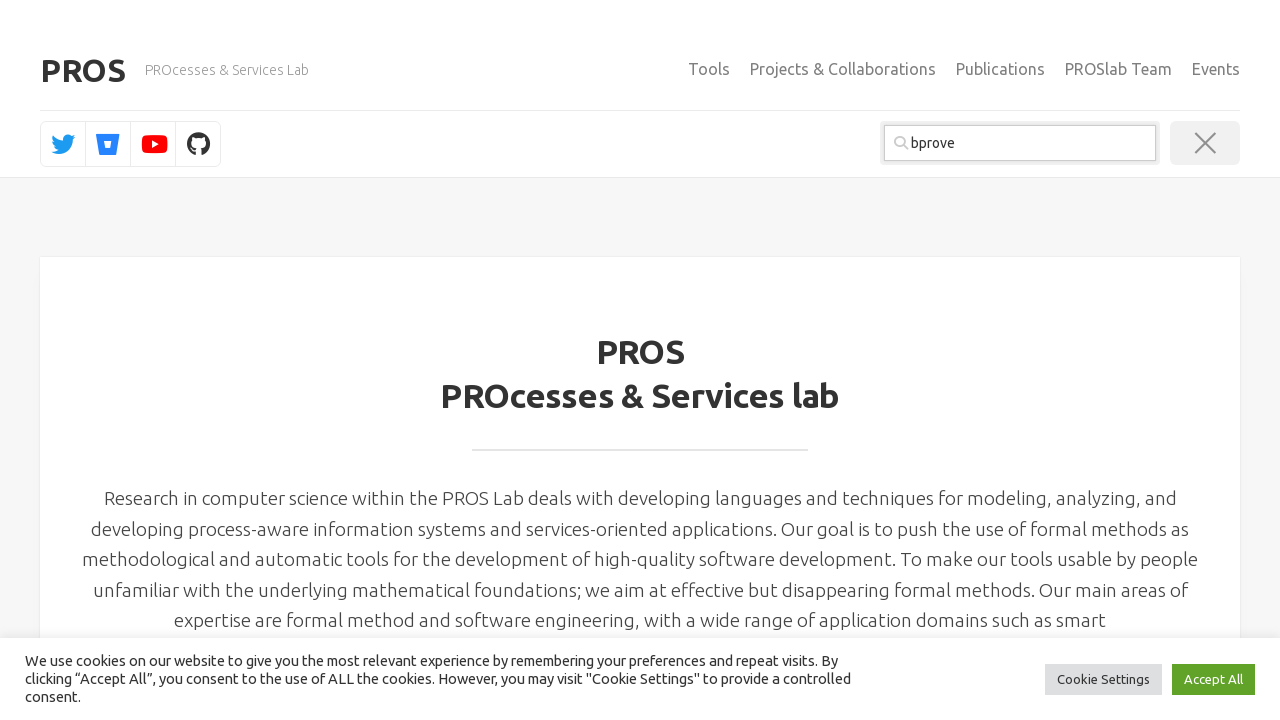